Tests checkbox functionality by clicking the first checkbox to check it

Starting URL: https://the-internet.herokuapp.com/checkboxes

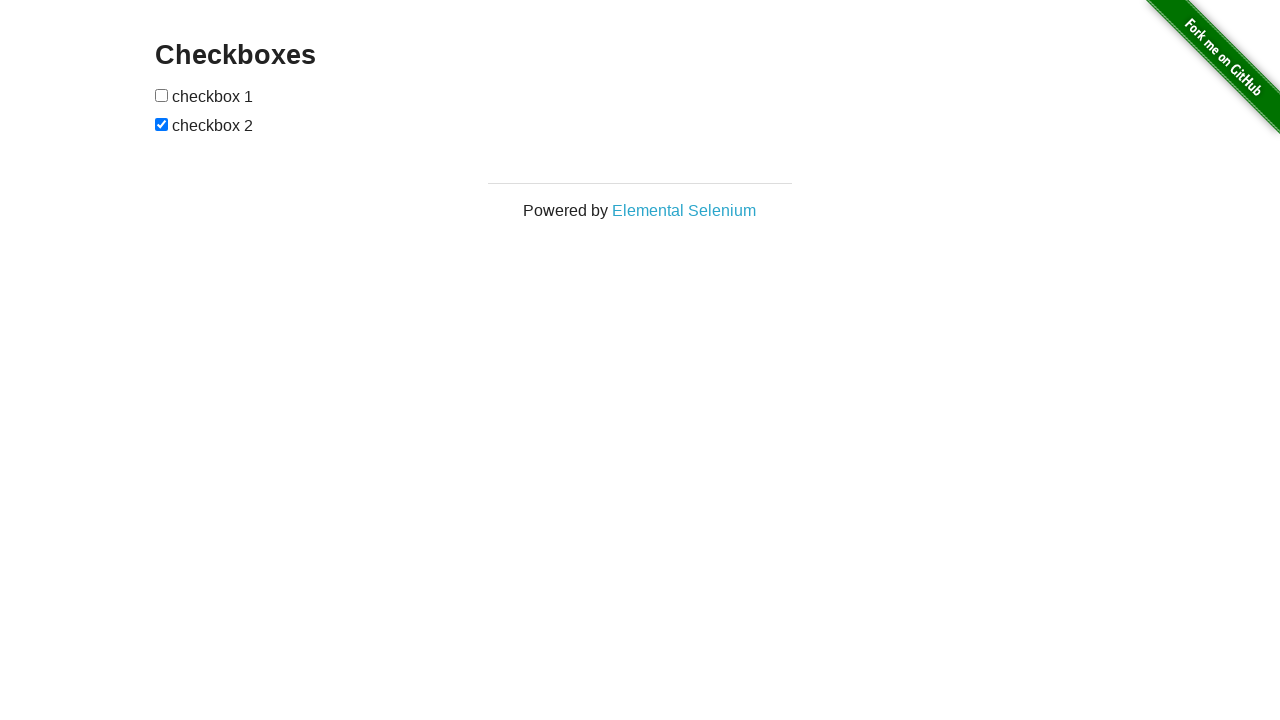

Navigated to checkboxes test page
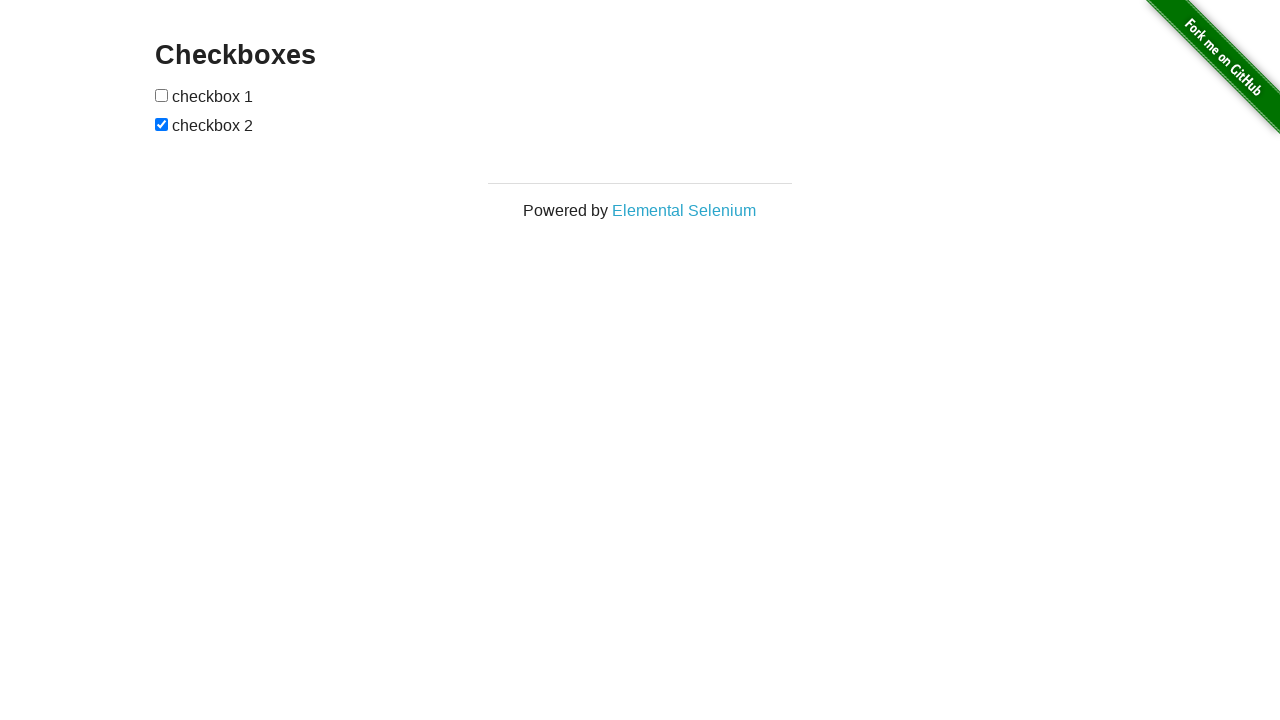

Clicked the first checkbox to check it at (162, 95) on xpath=//form[@id='checkboxes']/input[1]
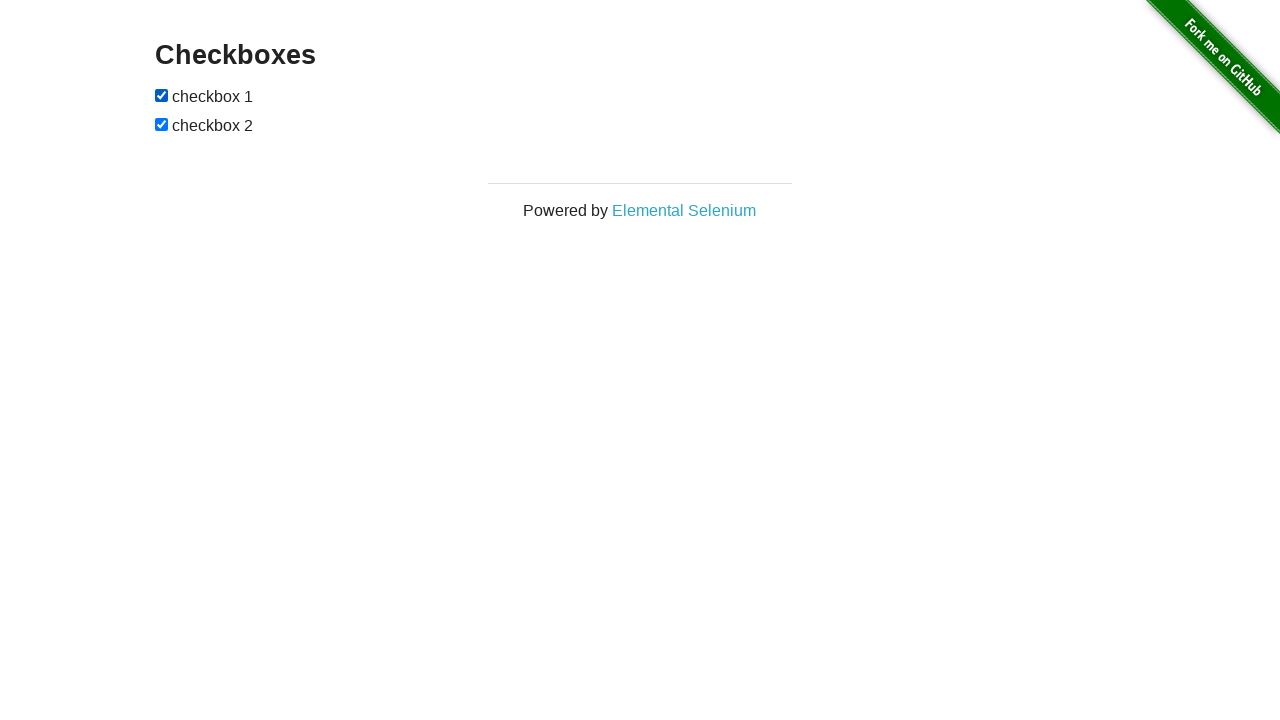

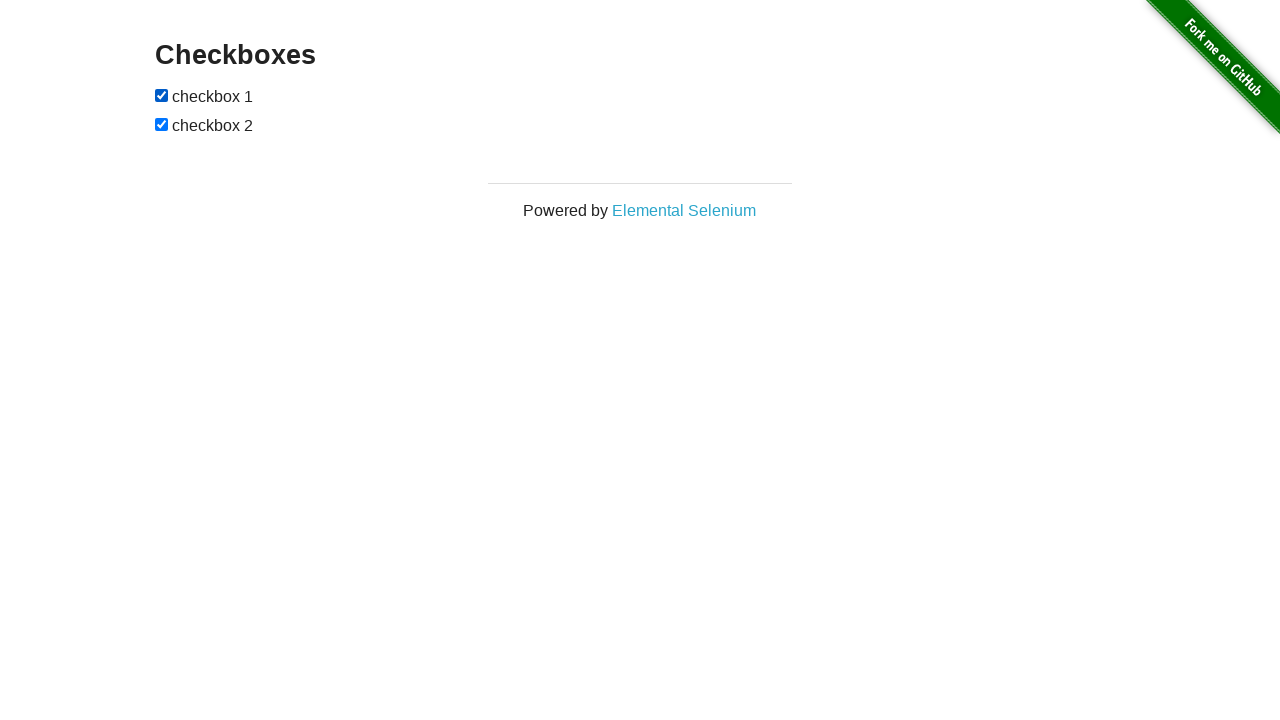